Tests adding a new customer to the banking system by logging in as bank manager, filling customer details form, and verifying the customer appears in the records

Starting URL: https://www.globalsqa.com/angularJs-protractor/BankingProject/#/login

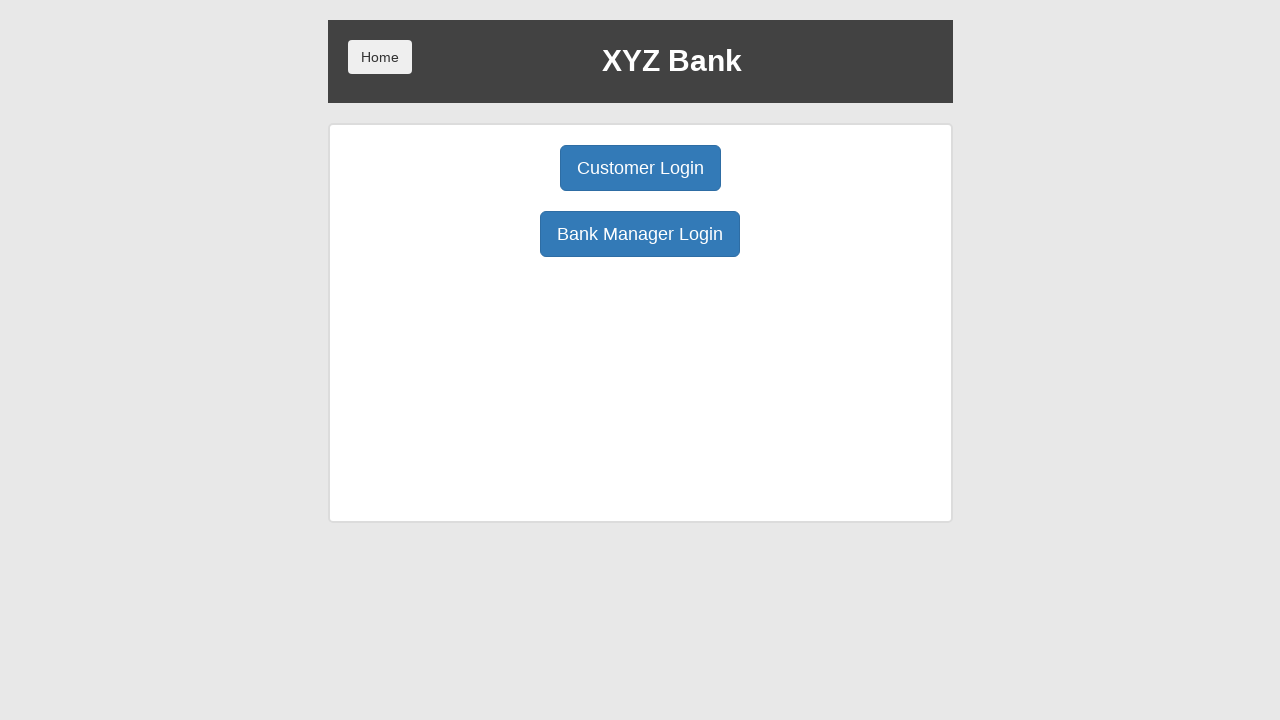

Clicked Bank Manager Login button at (640, 234) on [ng-click='manager()']
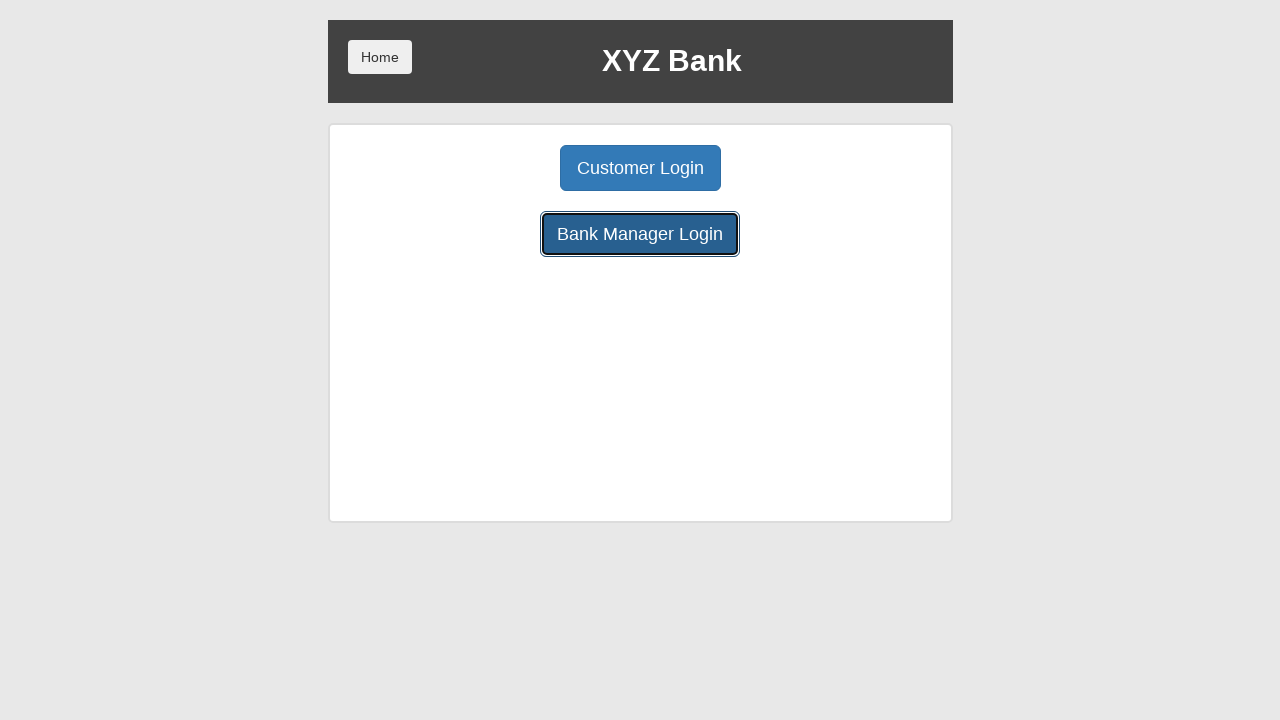

Manager dashboard loaded
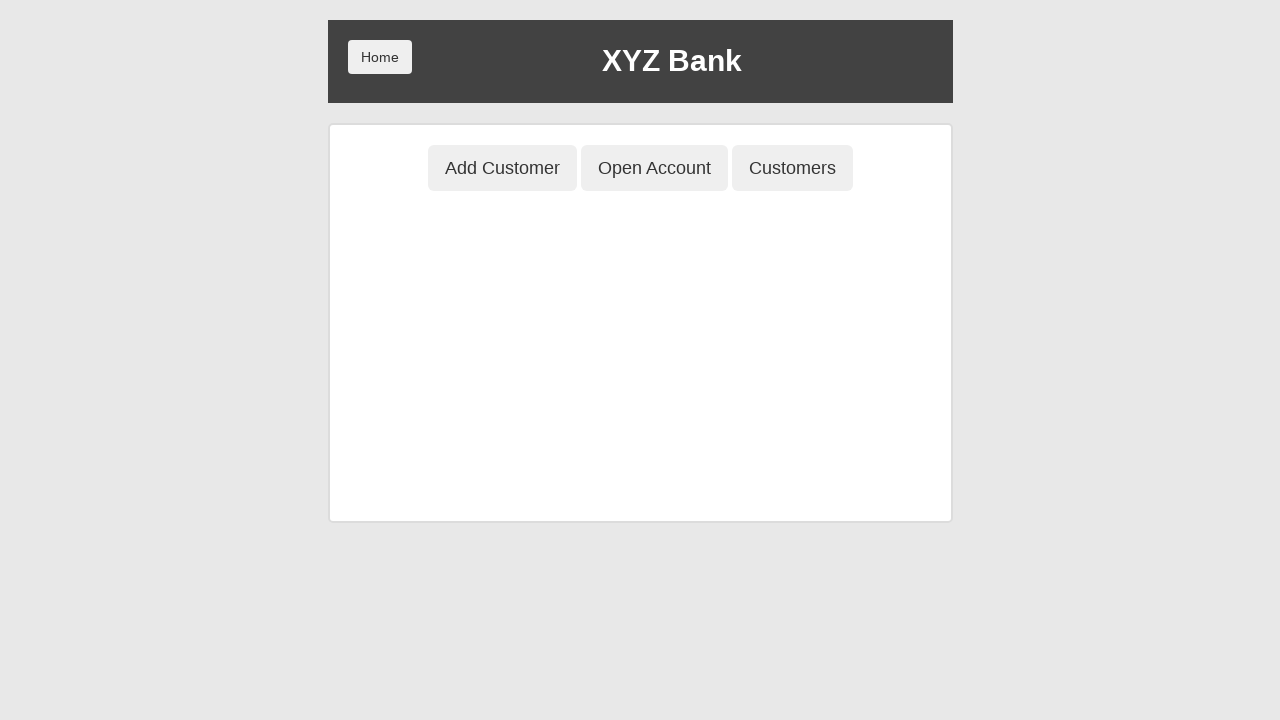

Clicked Add Customer button at (502, 168) on [ng-click='addCust()']
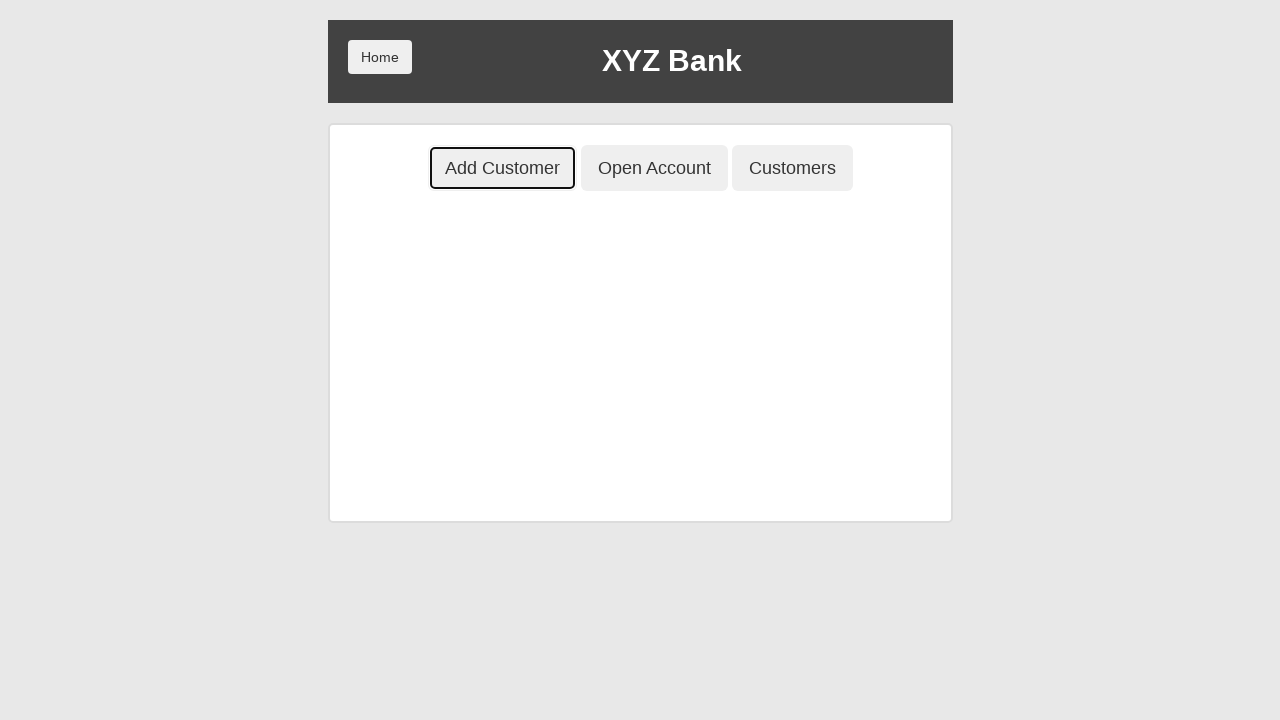

Filled first name field with 'John' on [ng-model='fName']
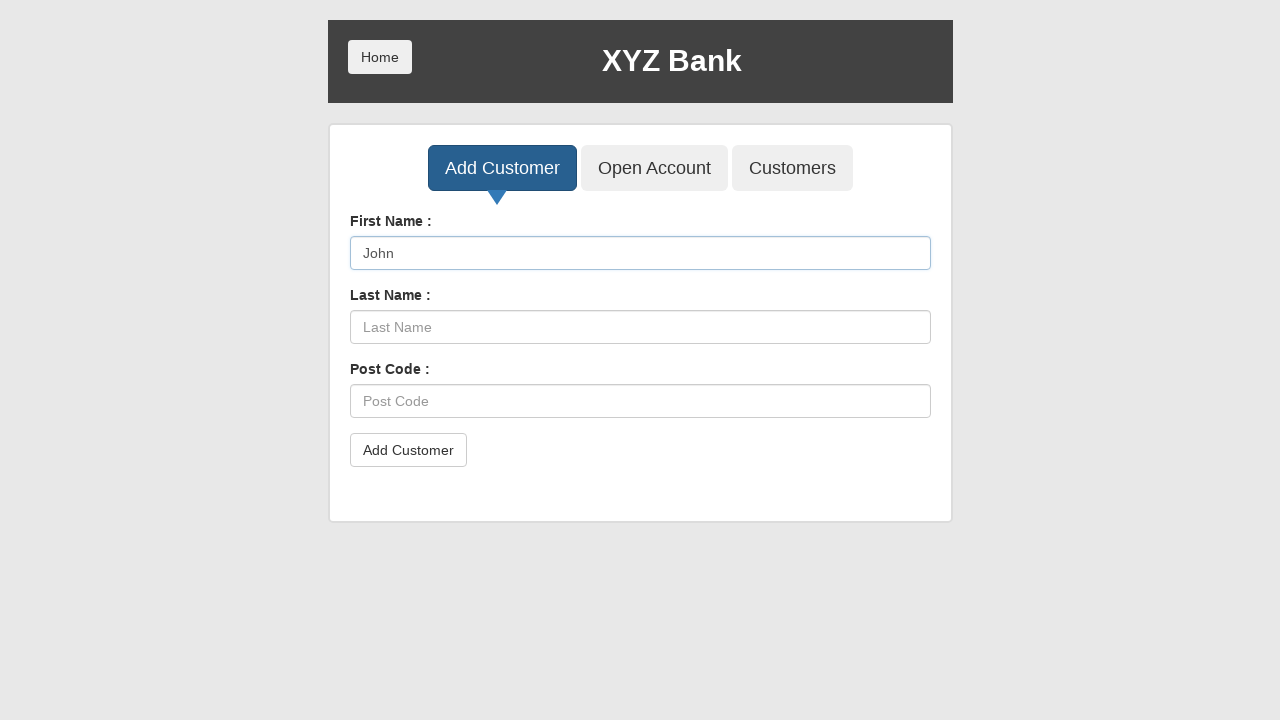

Filled last name field with 'Smith' on [ng-model='lName']
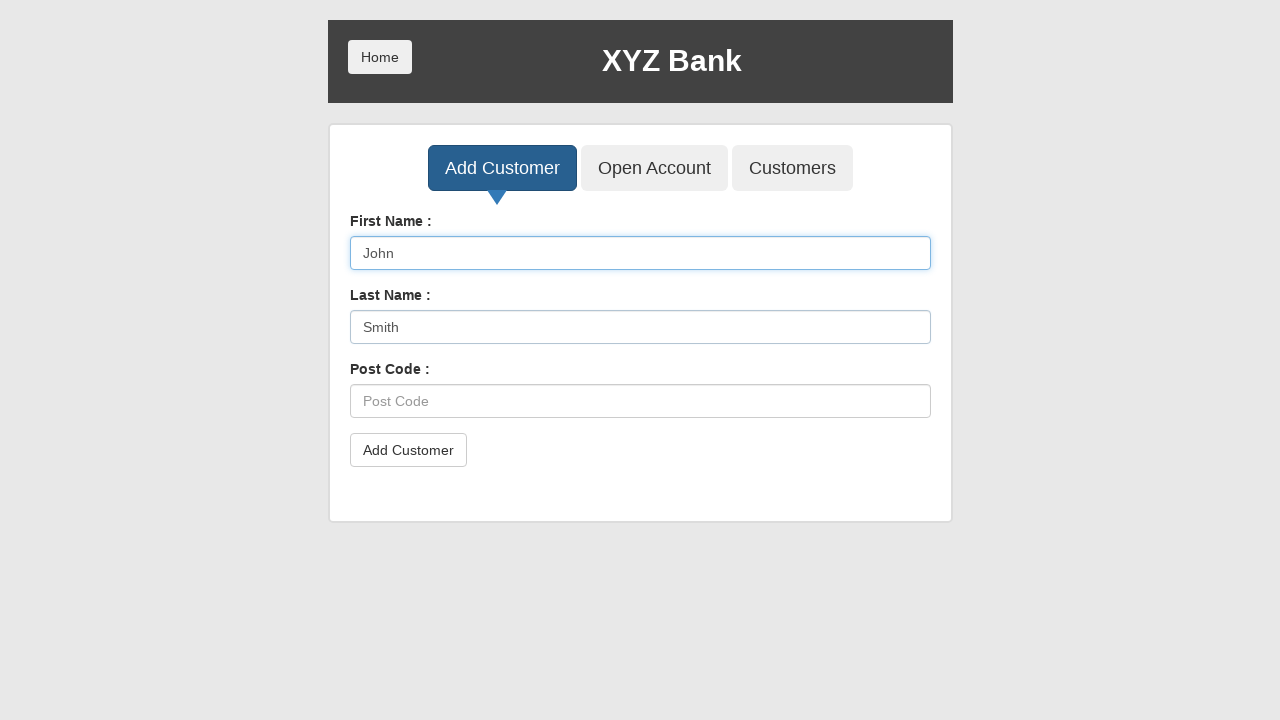

Filled postal code field with '12345' on [ng-model='postCd']
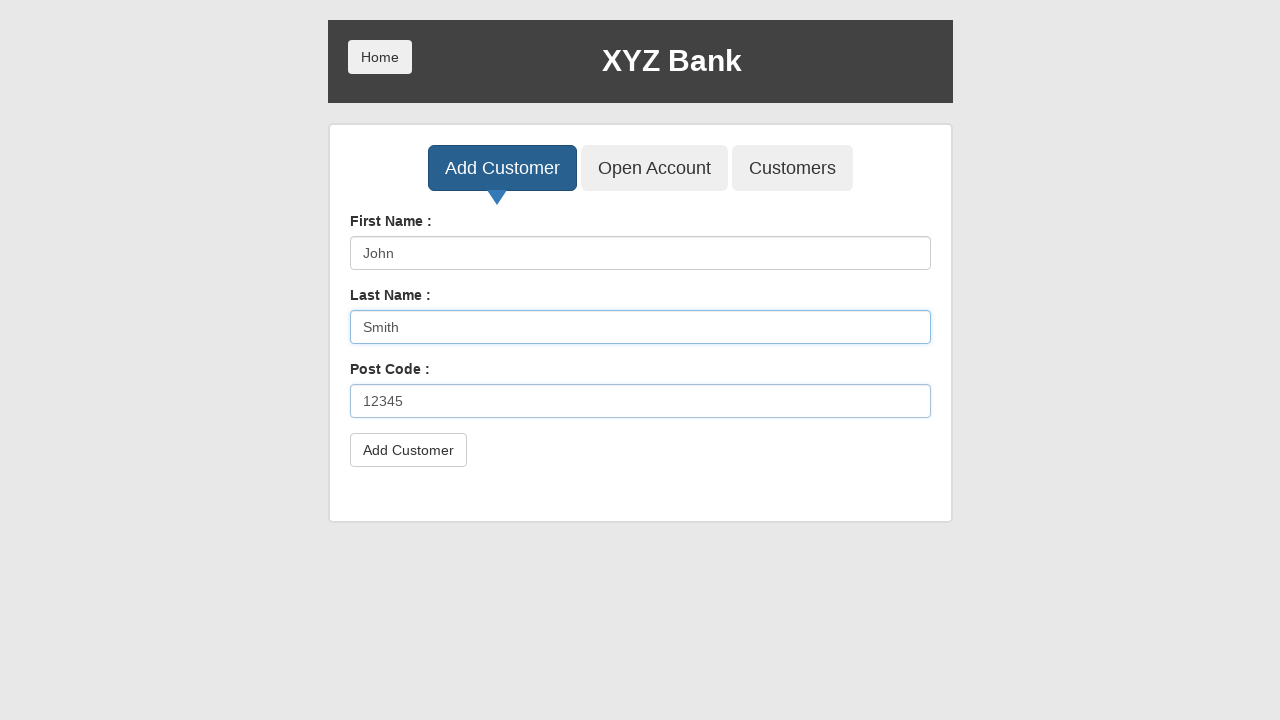

Clicked submit button to add customer at (408, 450) on [type='submit']
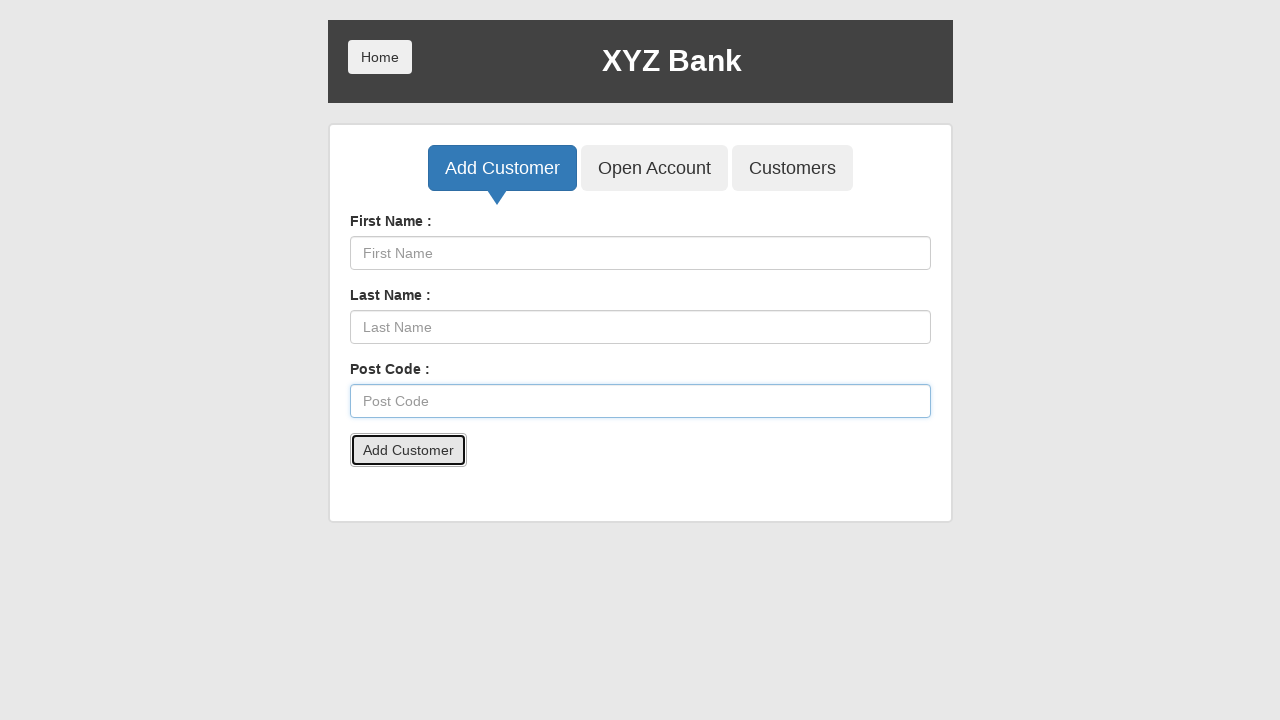

Accepted confirmation alert
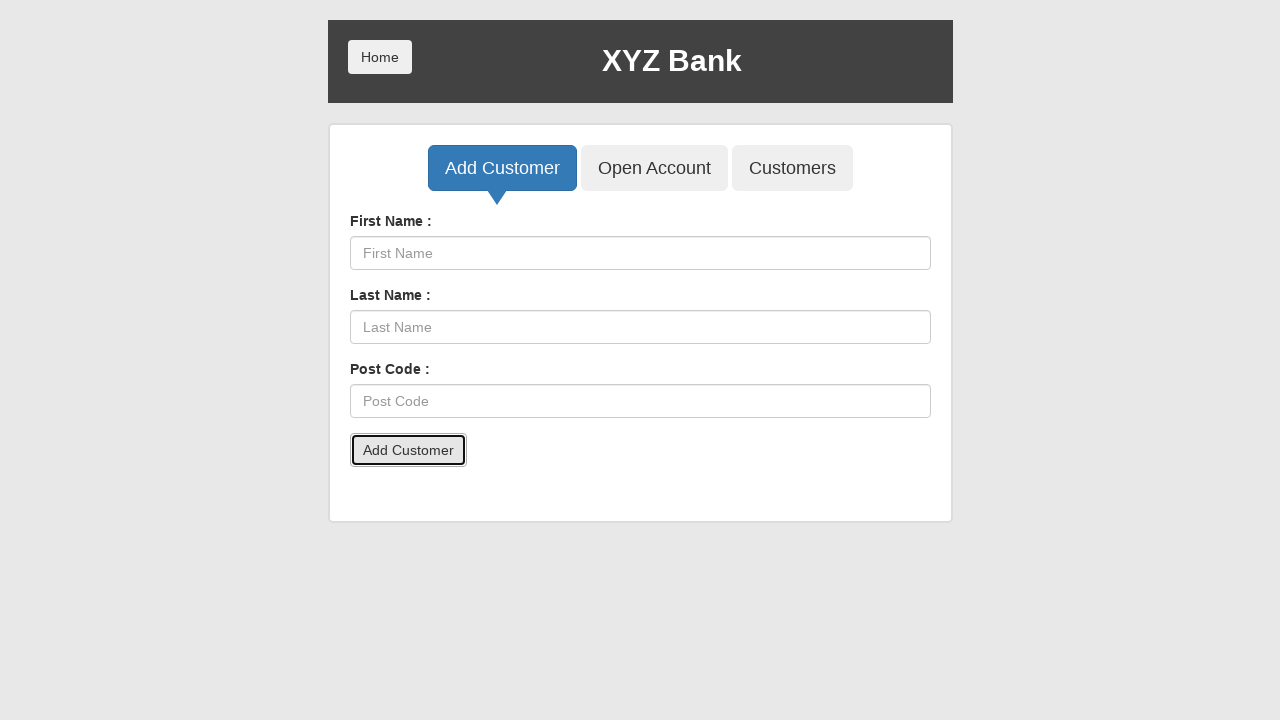

Clicked Customers button to view customer list at (792, 168) on [ng-class='btnClass3']
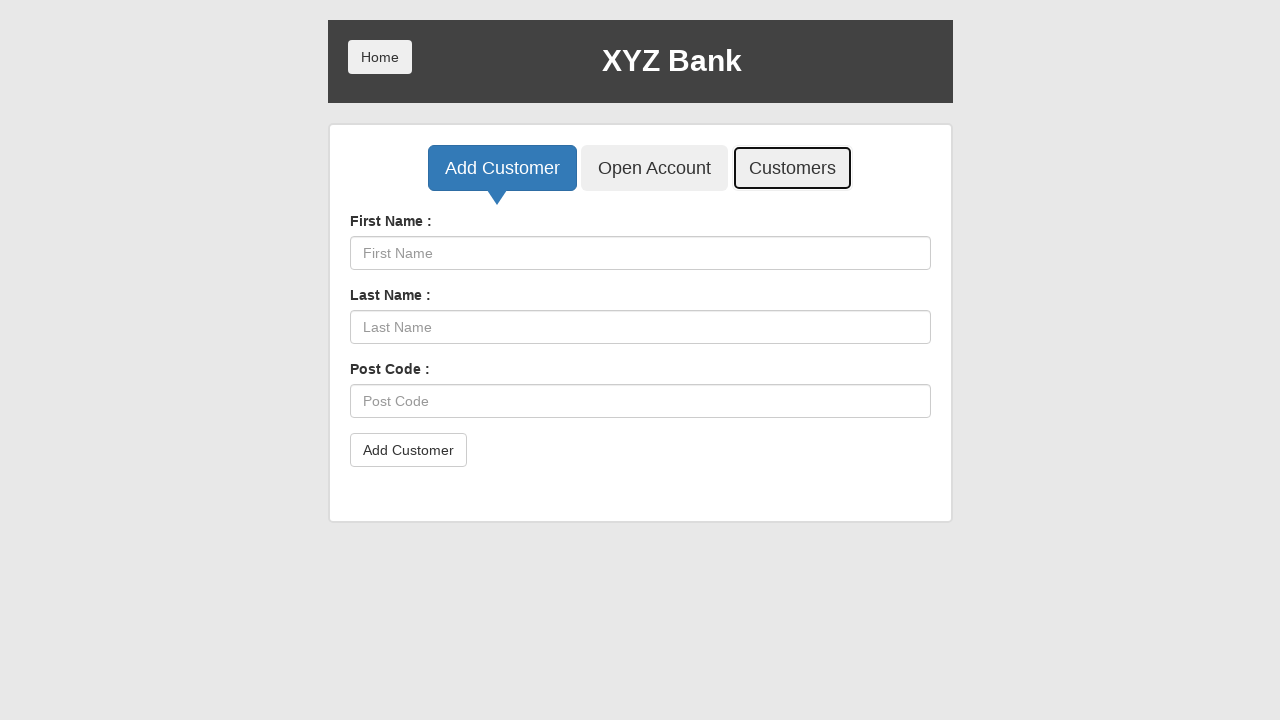

Customer table loaded and ready for verification
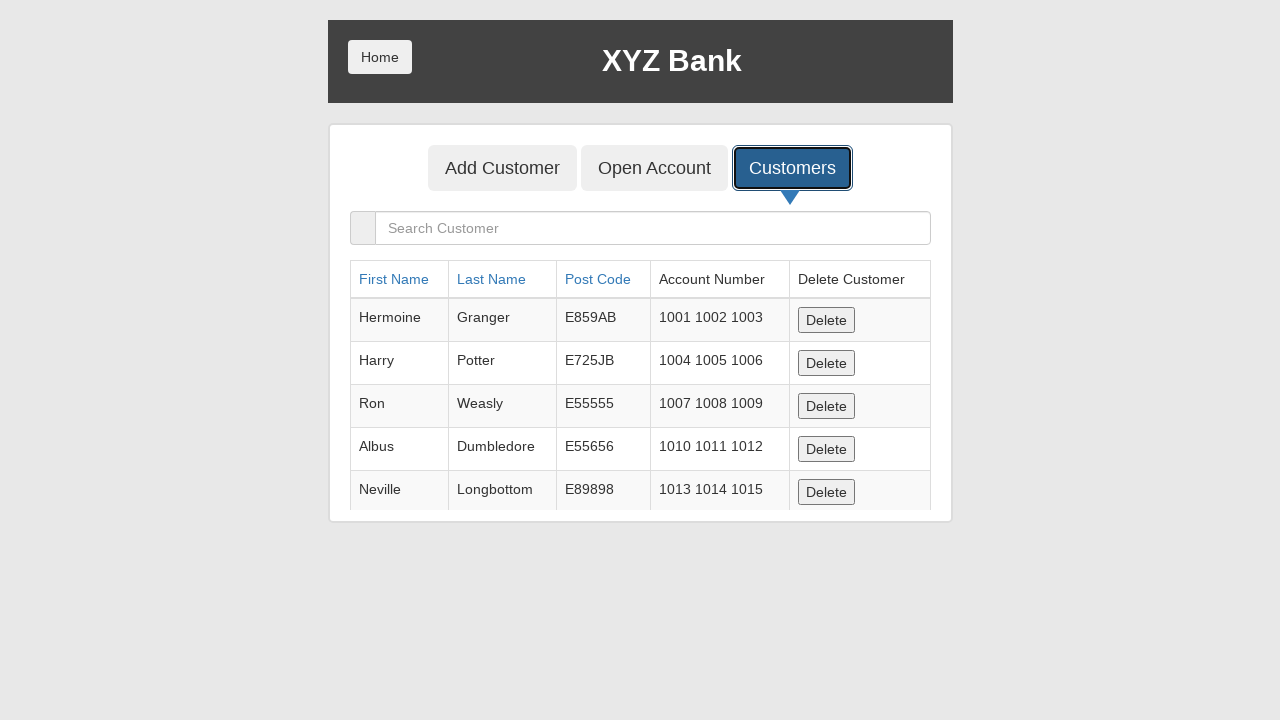

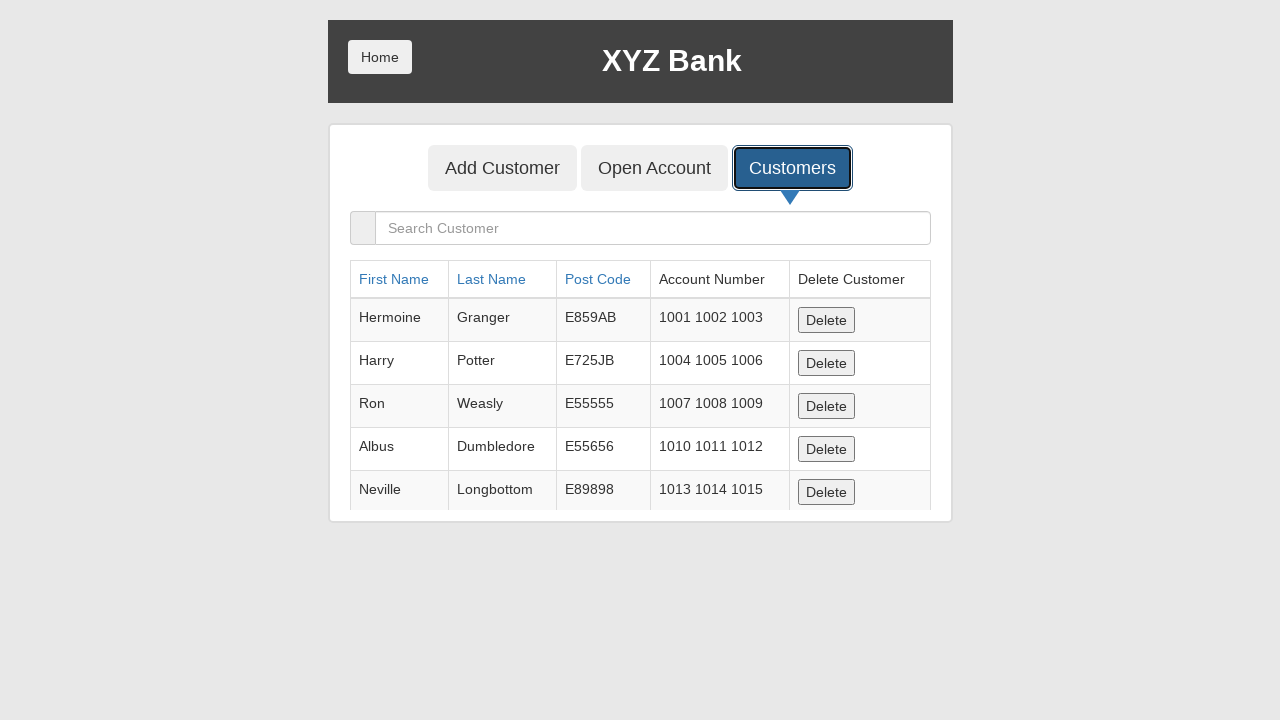